Navigates to the City of Kitchener's "Report a Problem" form and clicks on the pothole report button to select that problem type.

Starting URL: https://form.kitchener.ca/CSD/CCS/Report-a-problem

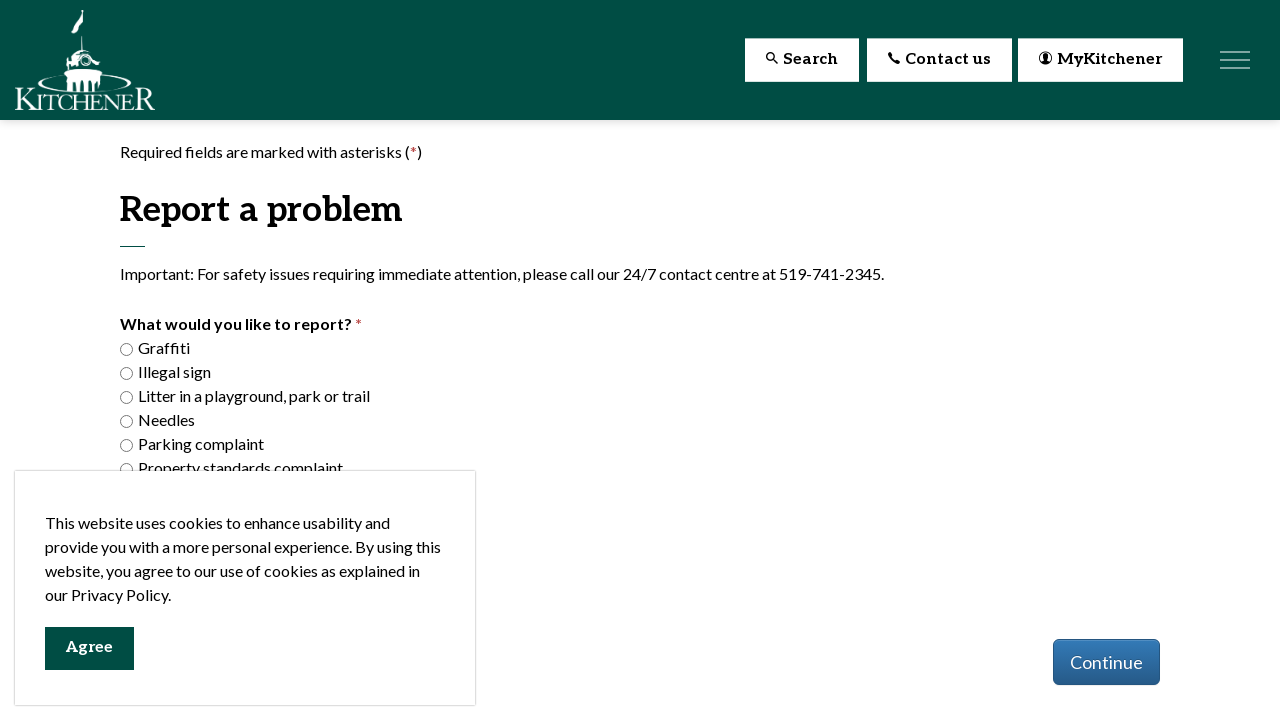

Waited for pothole report button to load on the form
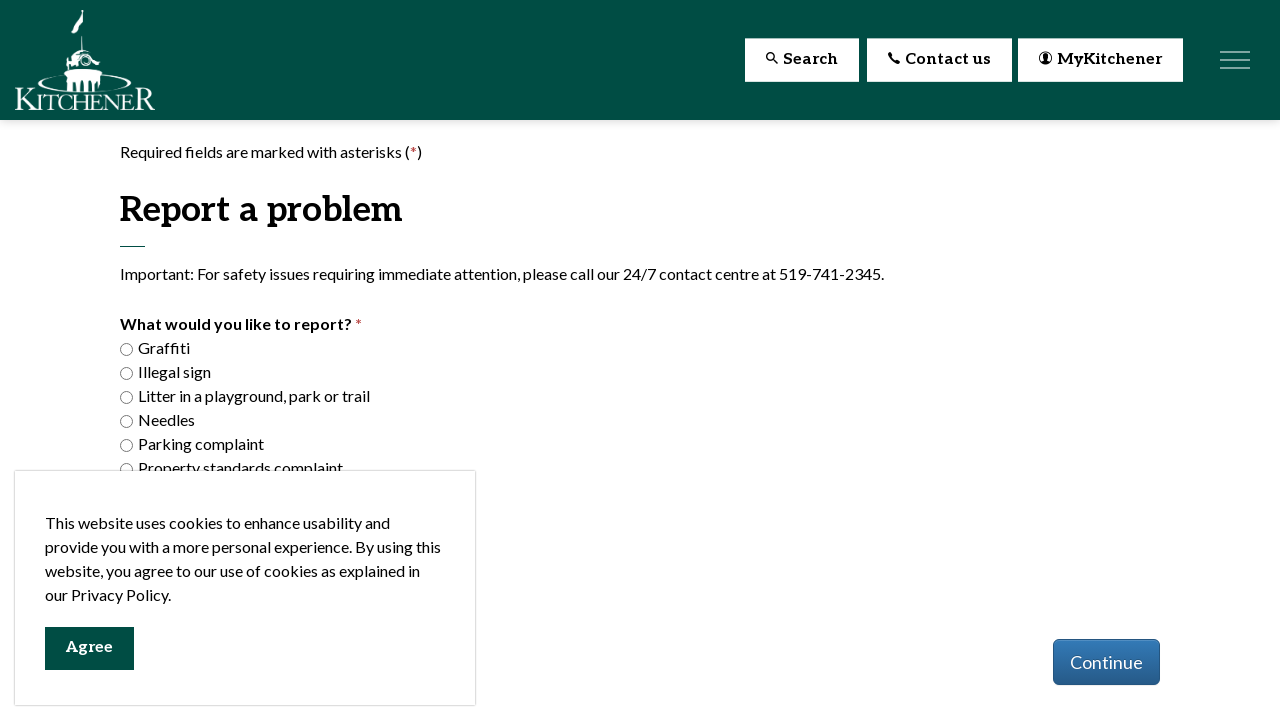

Clicked the pothole report button to select that problem type at (126, 350) on input[name='Q_f301a496-1419-4950-8605-ad11013358d7_0']
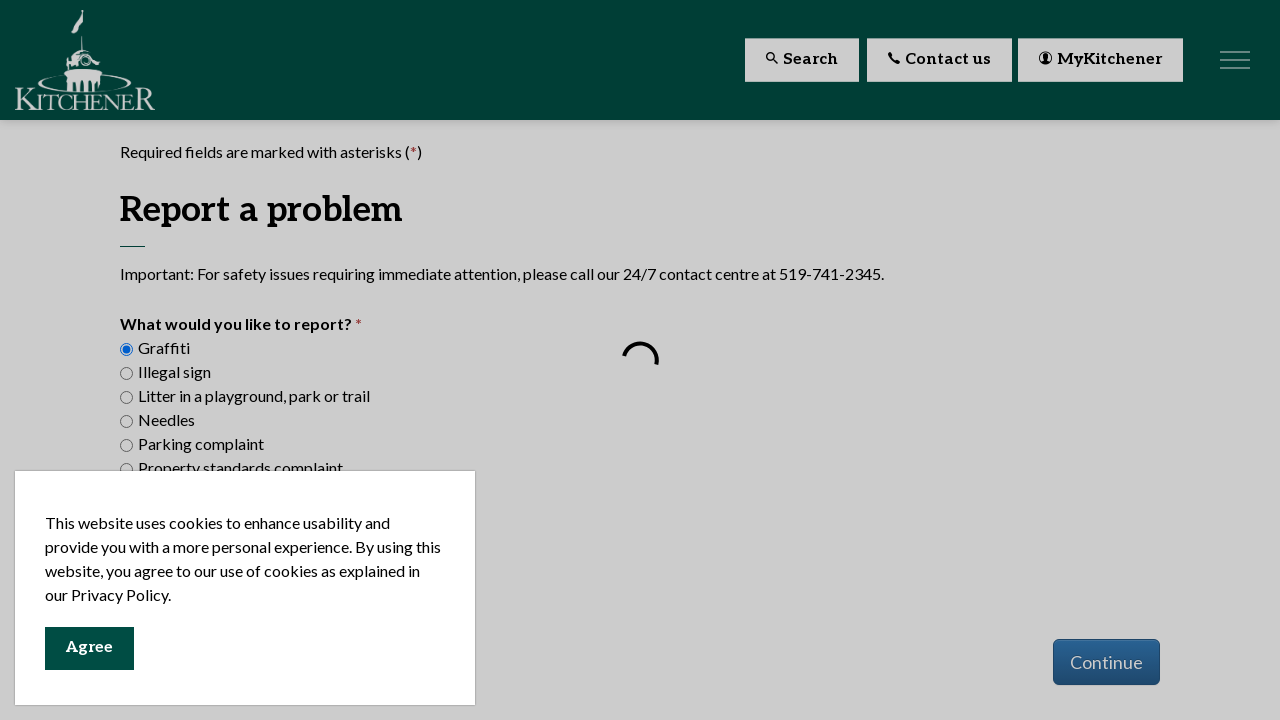

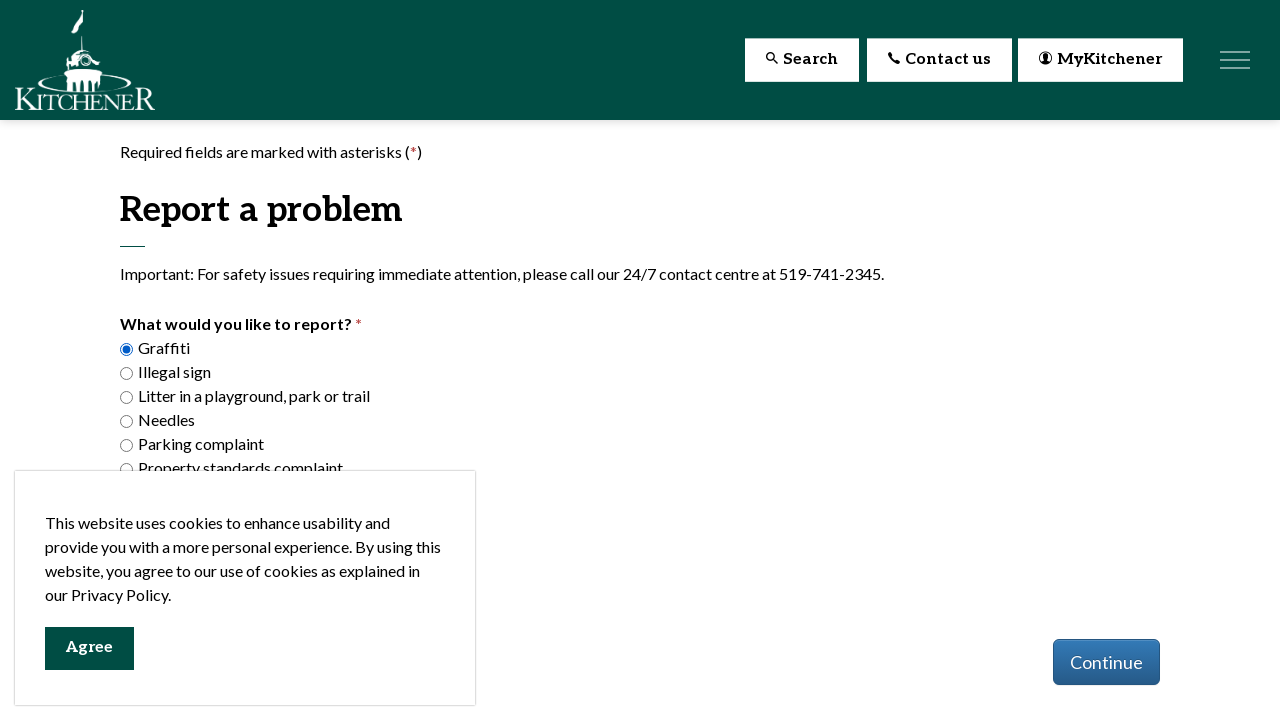